Tests JavaScript alert handling by clicking a confirm button and accepting the alert.

Starting URL: https://demoqa.com/alerts

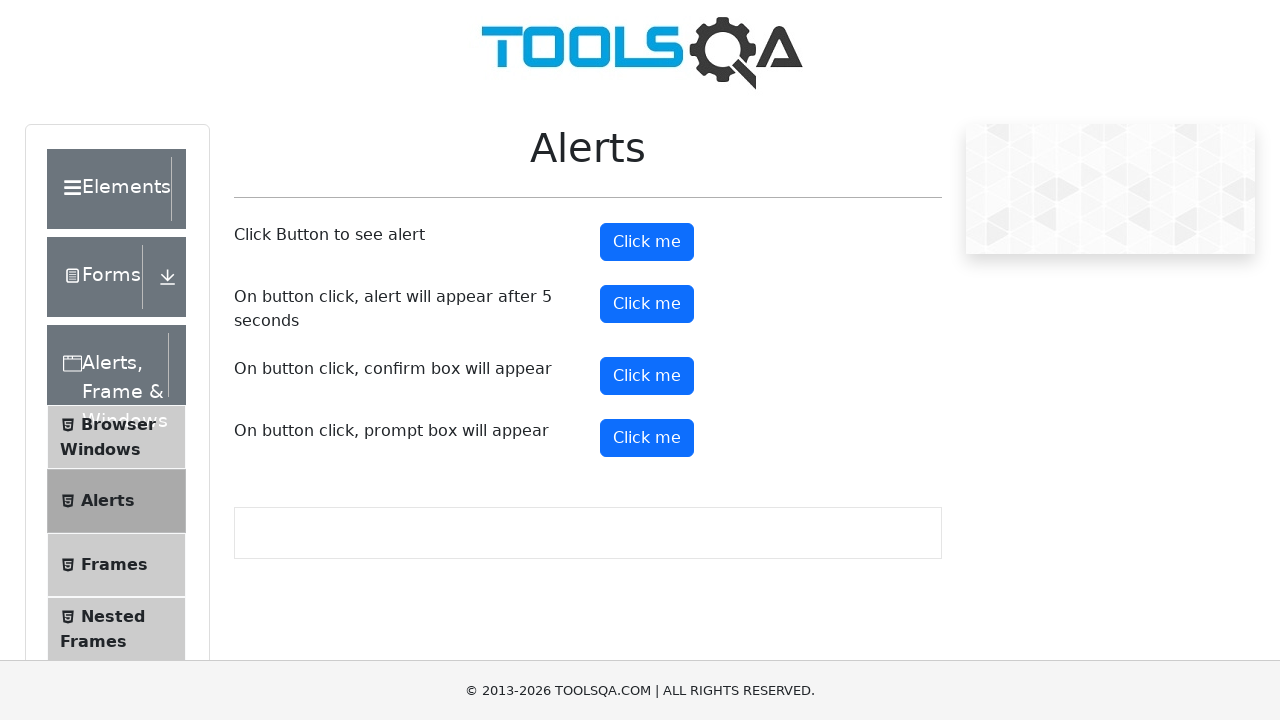

Set up dialog handler to accept confirmation alerts
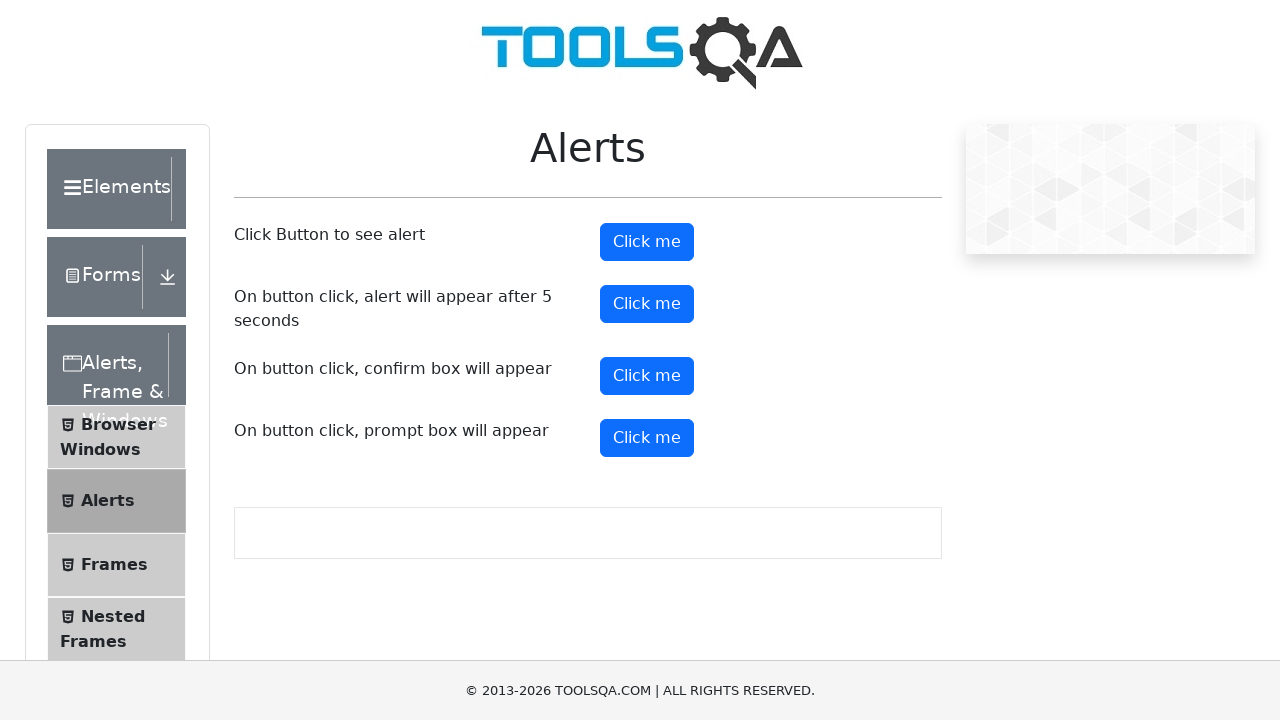

Located the confirm button element
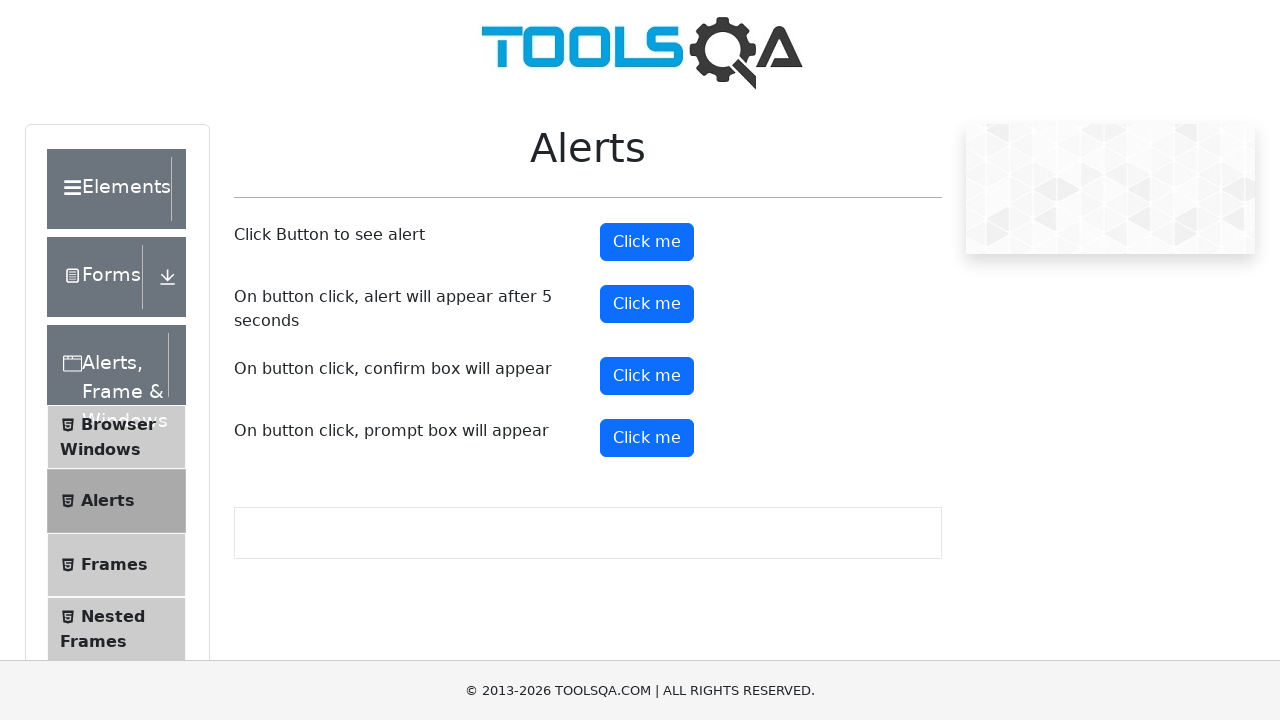

Scrolled confirm button into view
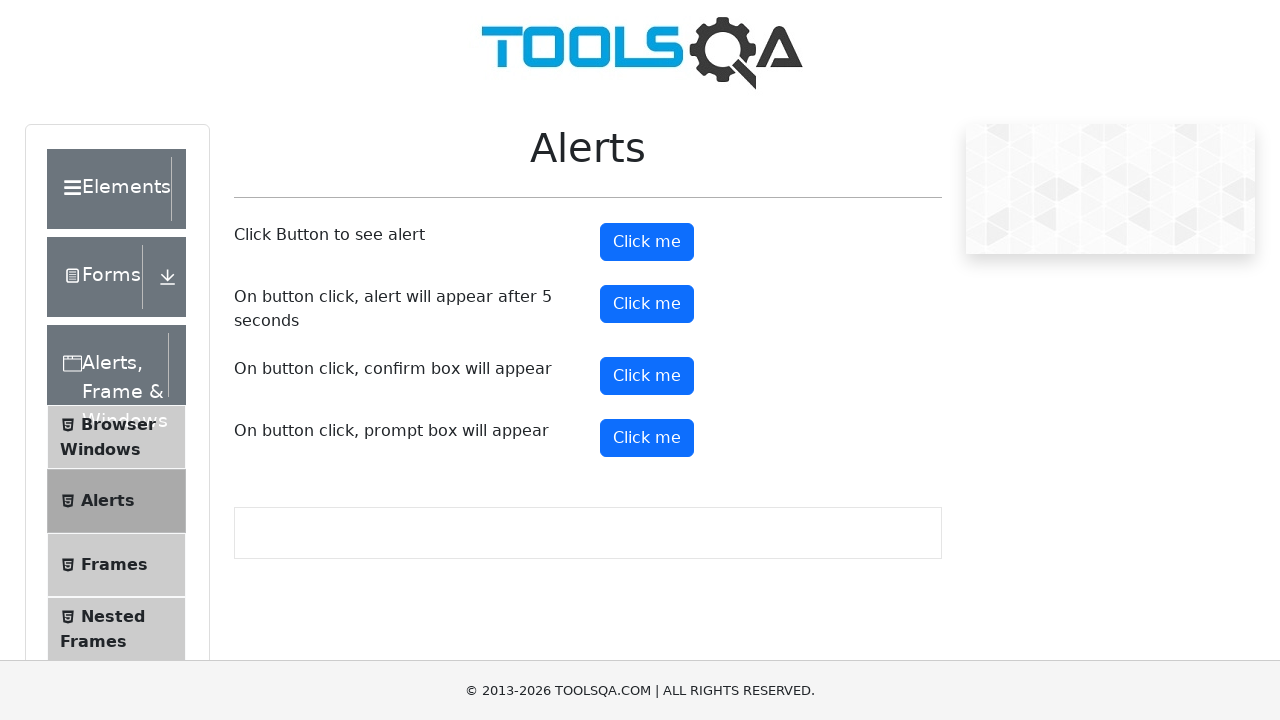

Clicked the confirm button to trigger the alert at (647, 376) on button#confirmButton
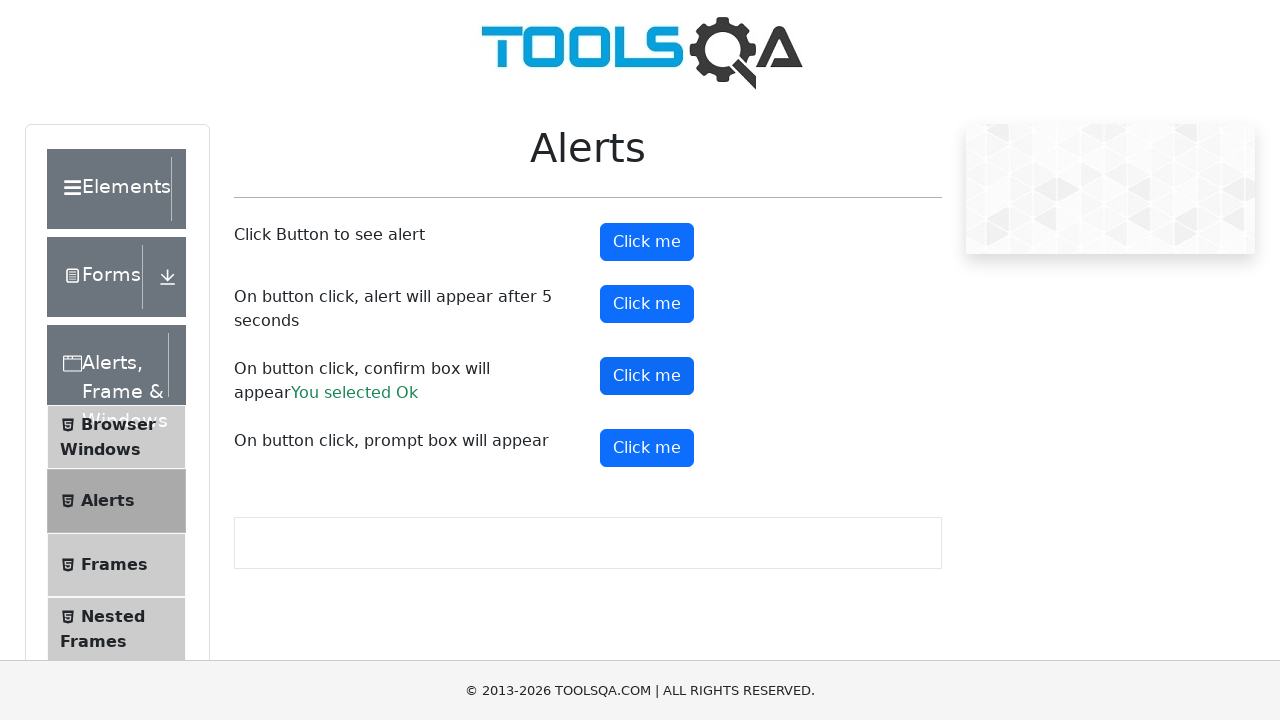

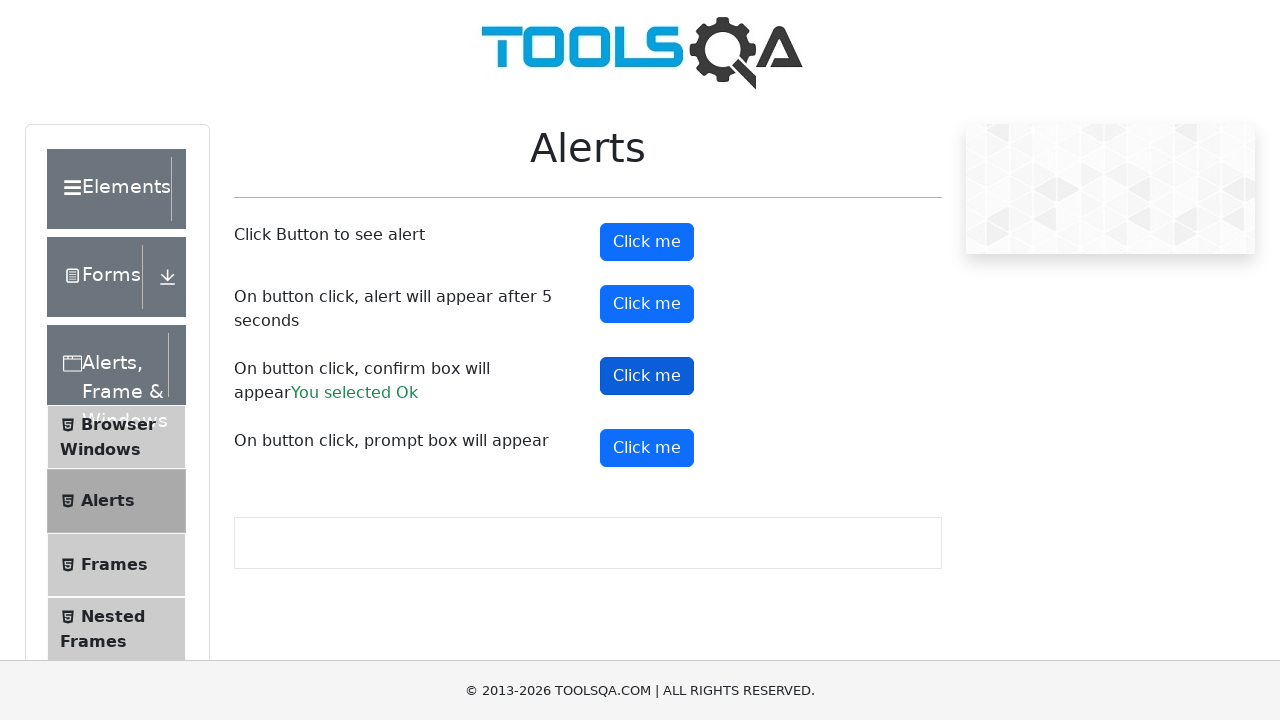